Navigates to checkout page, fills in last name field and verifies the value

Starting URL: https://webshop-agil-testautomatiserare.netlify.app/

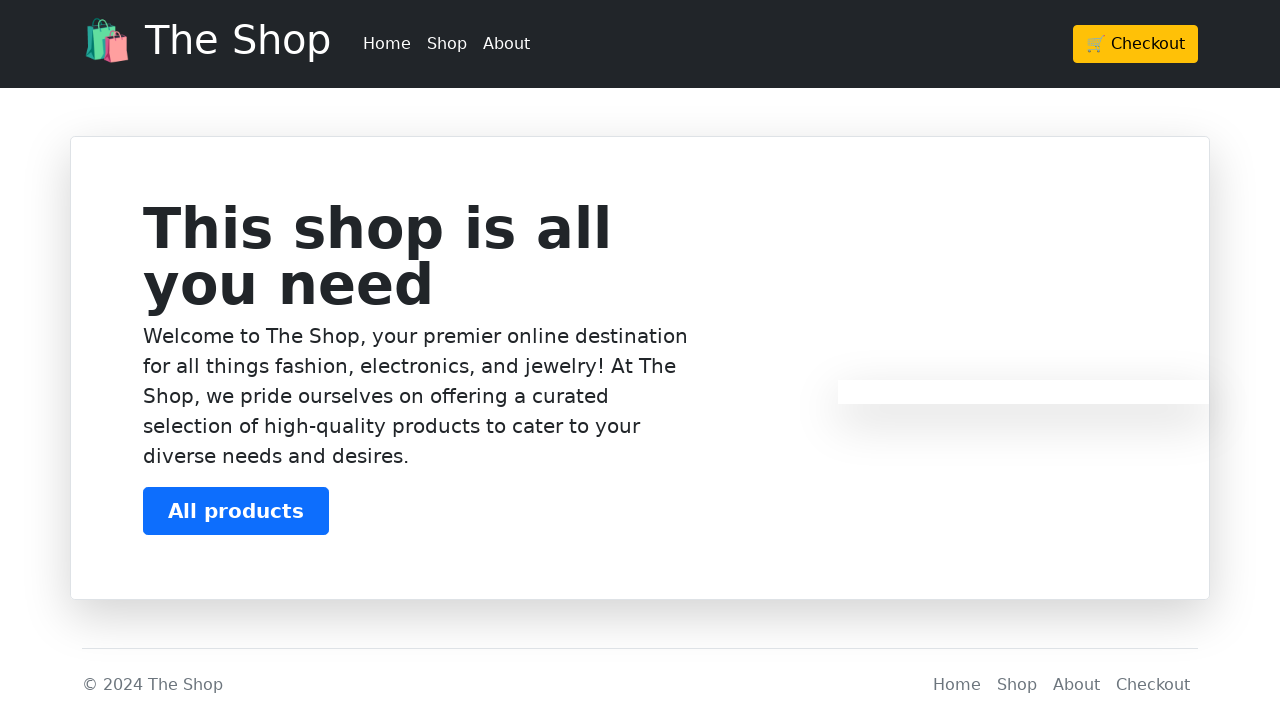

Clicked checkout button at (1136, 44) on .btn-warning
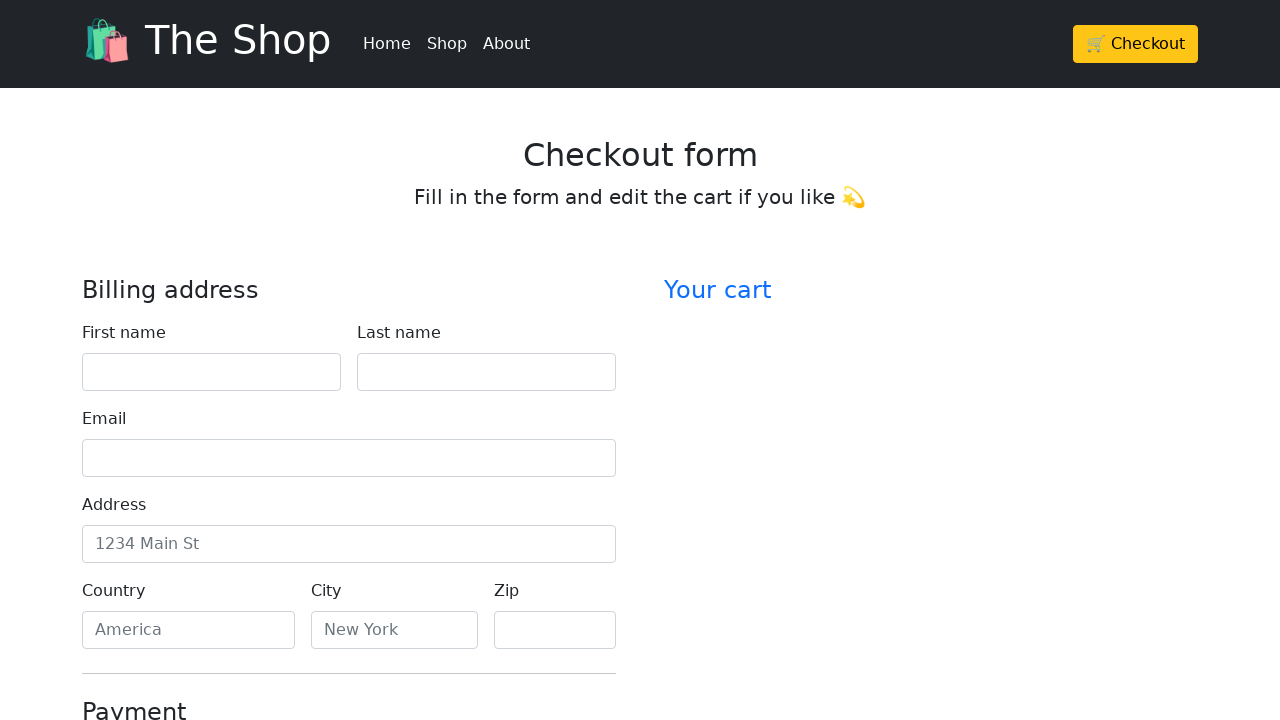

Filled last name field with 'Little Prince' on input[id='lastName']
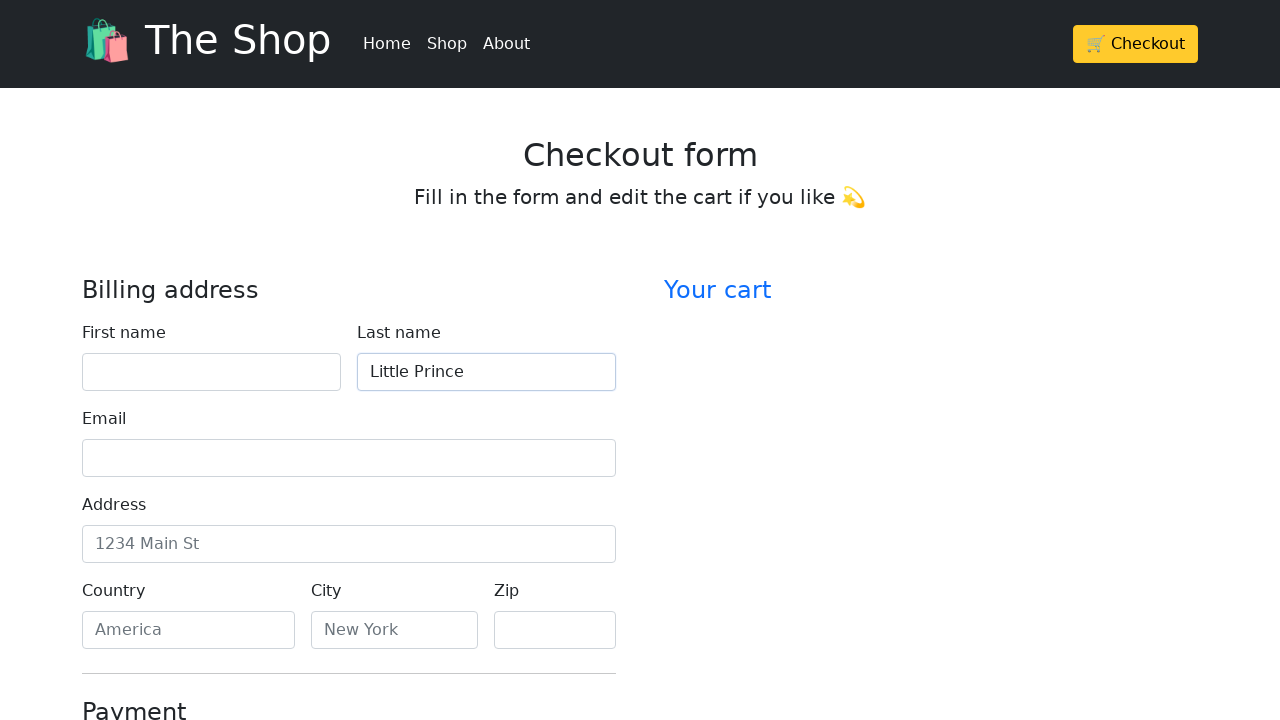

Verified last name field contains 'Little Prince'
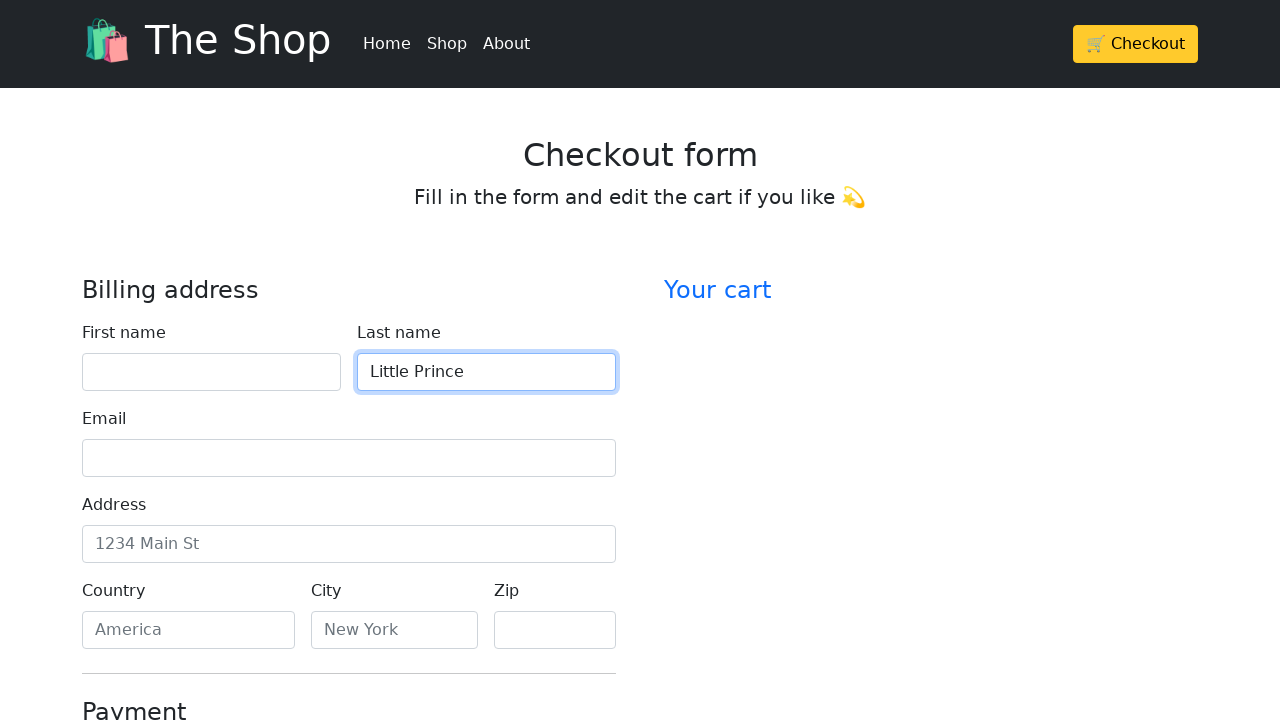

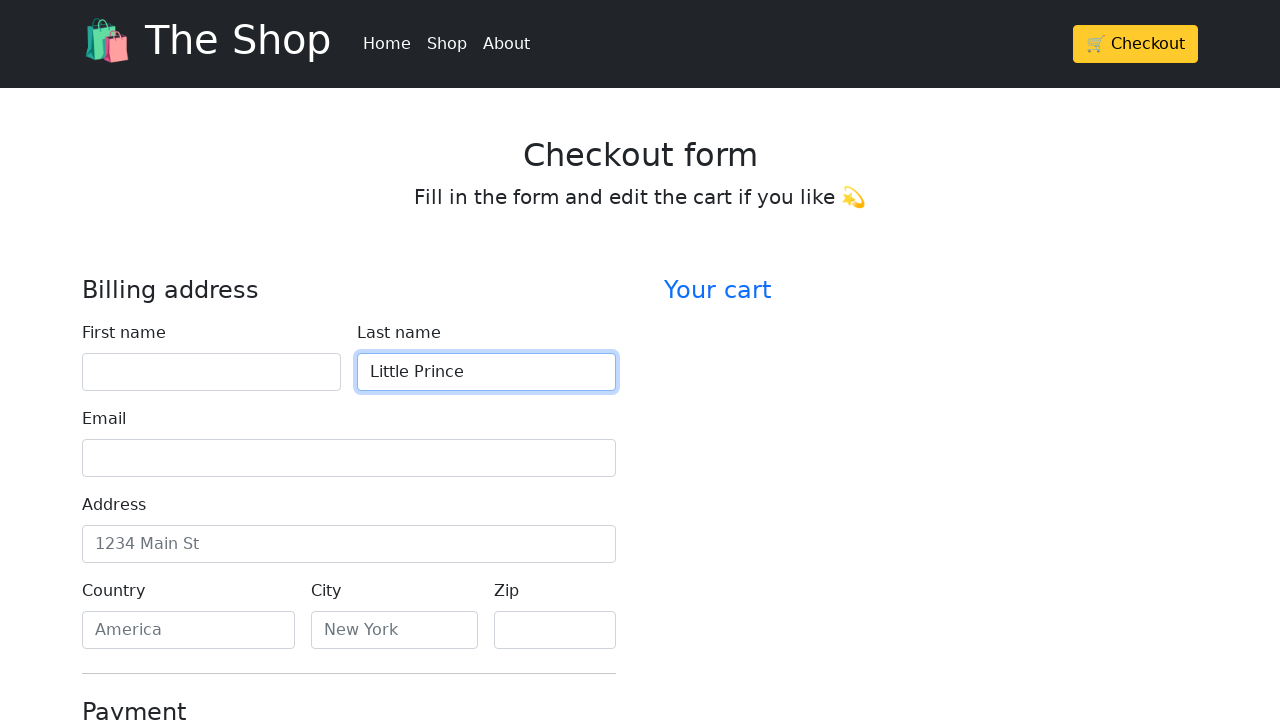